Tests login form submission with empty fields and verifies validation error

Starting URL: https://www.demoblaze.com/

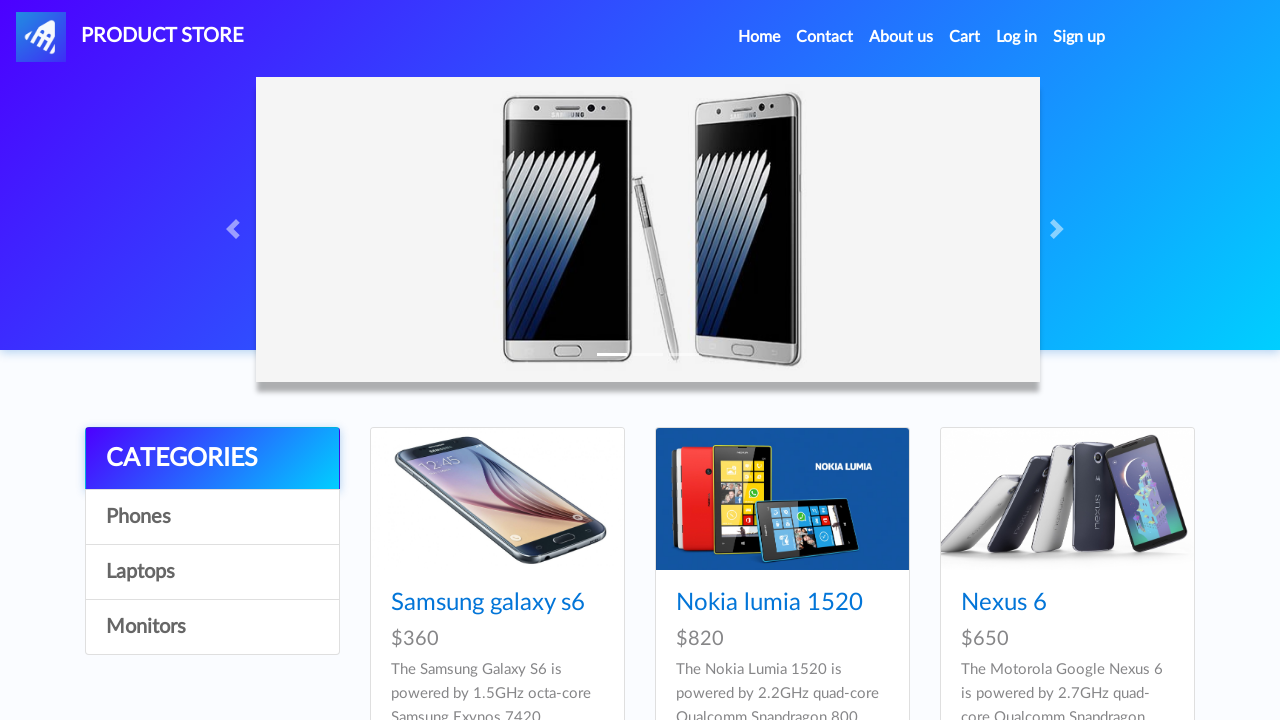

Reloaded the demoblaze.com page
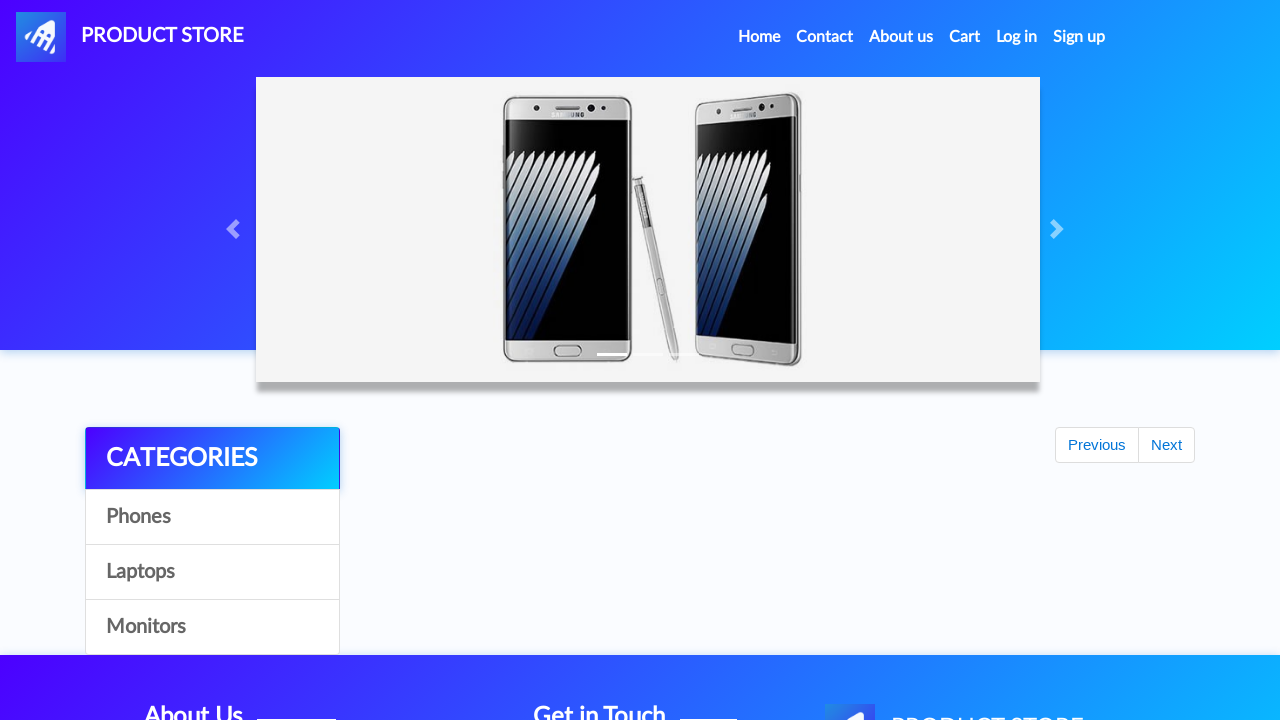

Waited 2 seconds for page to stabilize
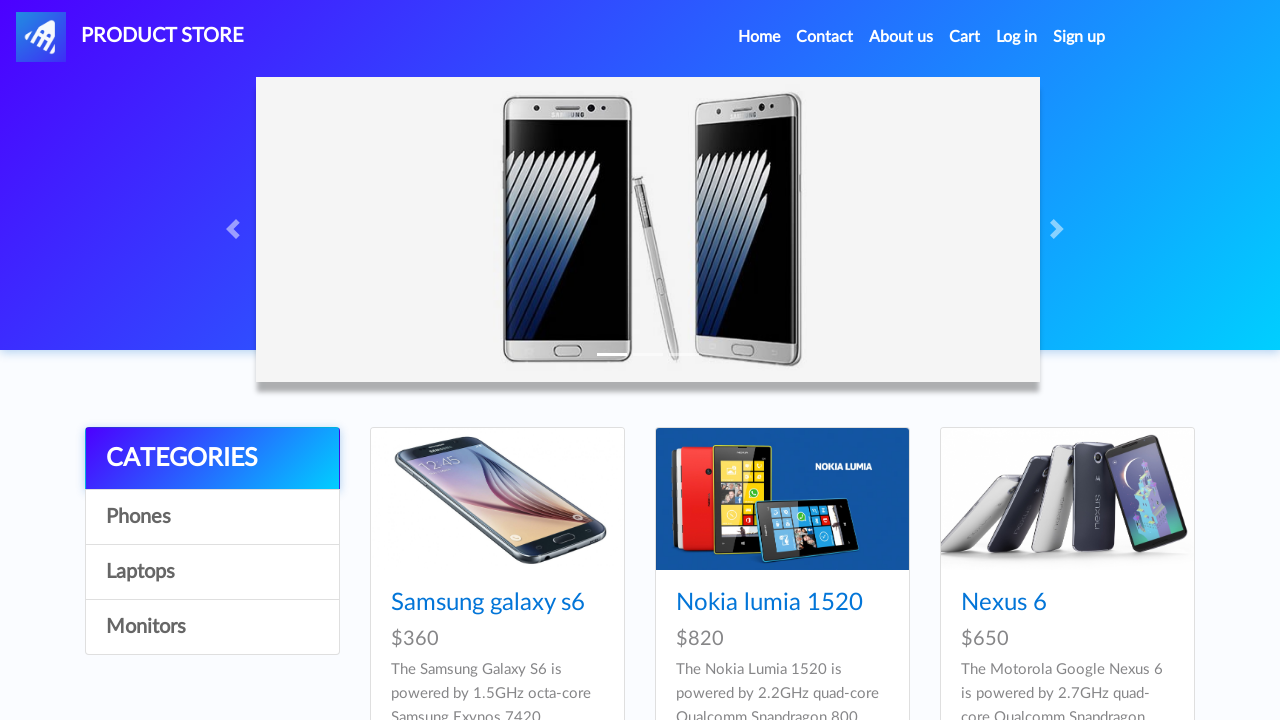

Clicked login button to open login modal at (1017, 37) on #login2
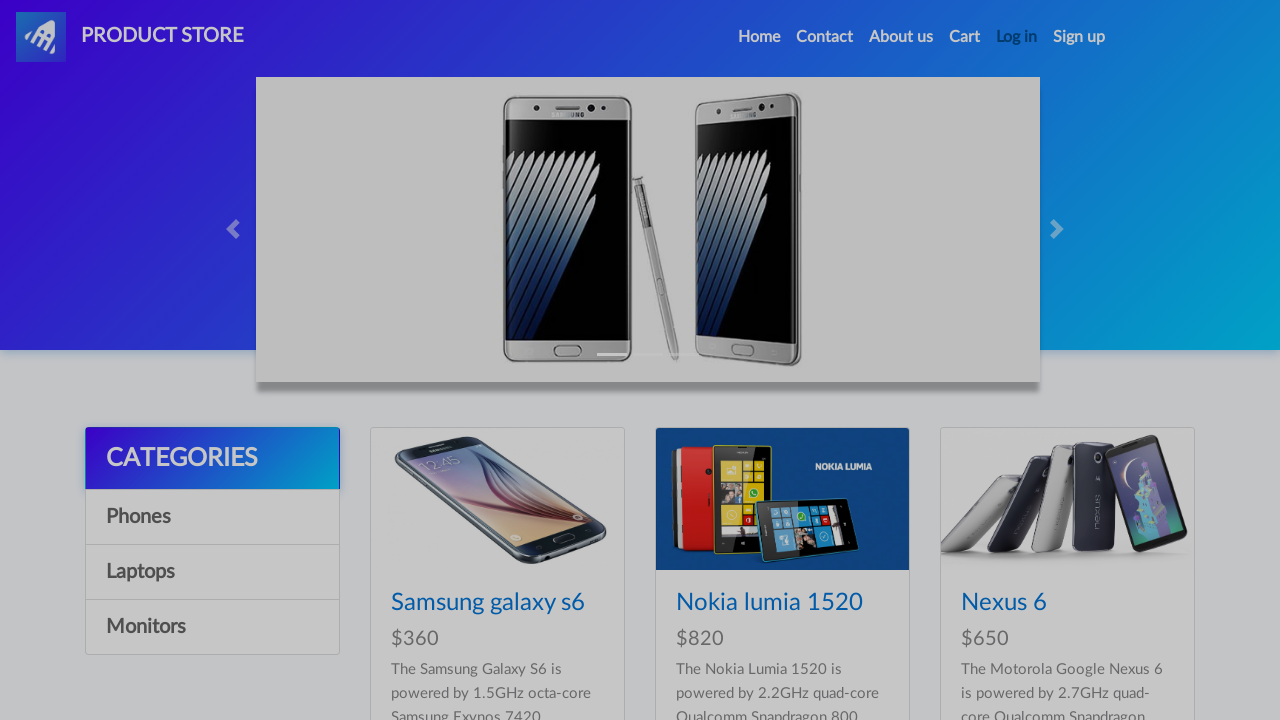

Clicked Log in button without filling any fields at (835, 393) on button:has-text('Log in')
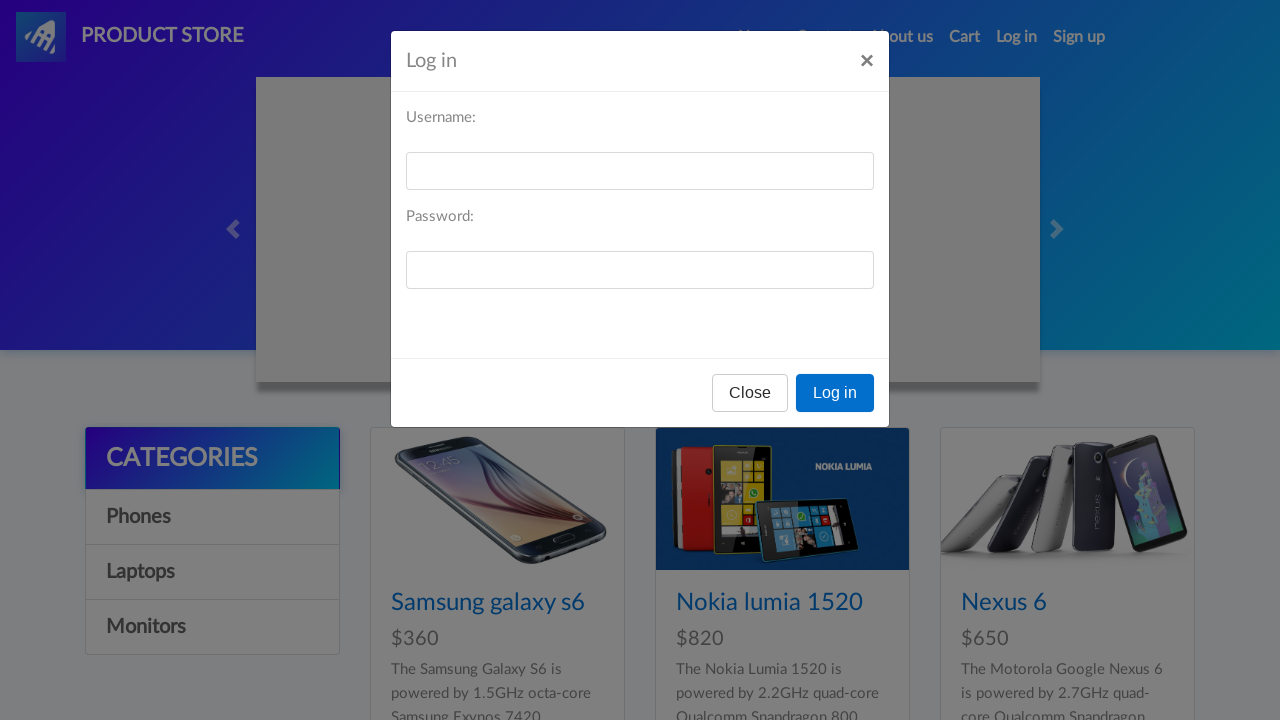

Waited 2 seconds for validation response
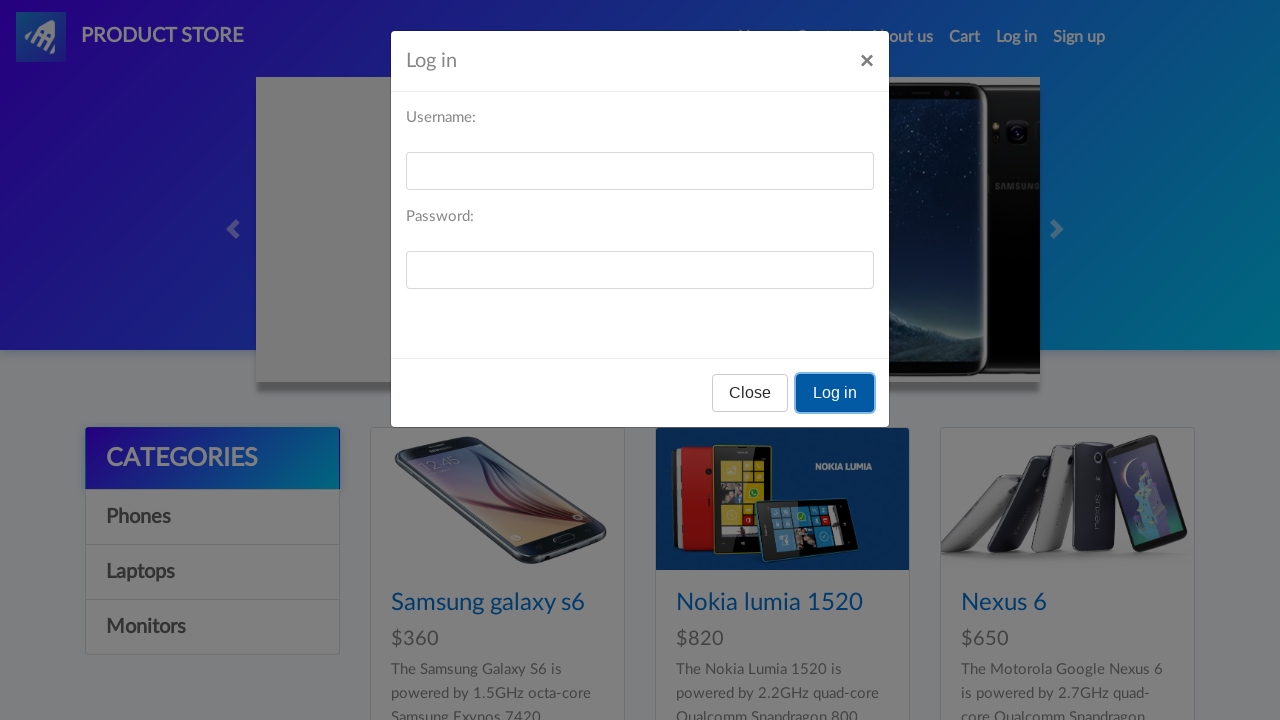

Set up dialog handler to accept validation error alert
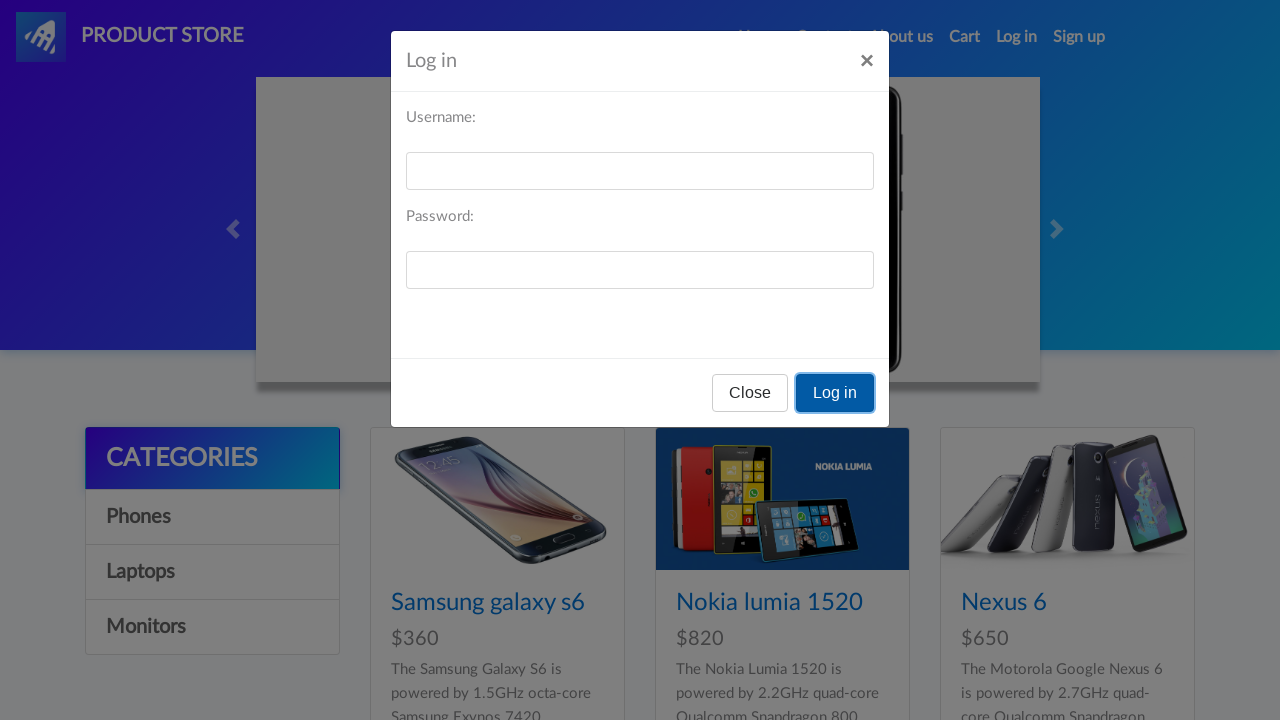

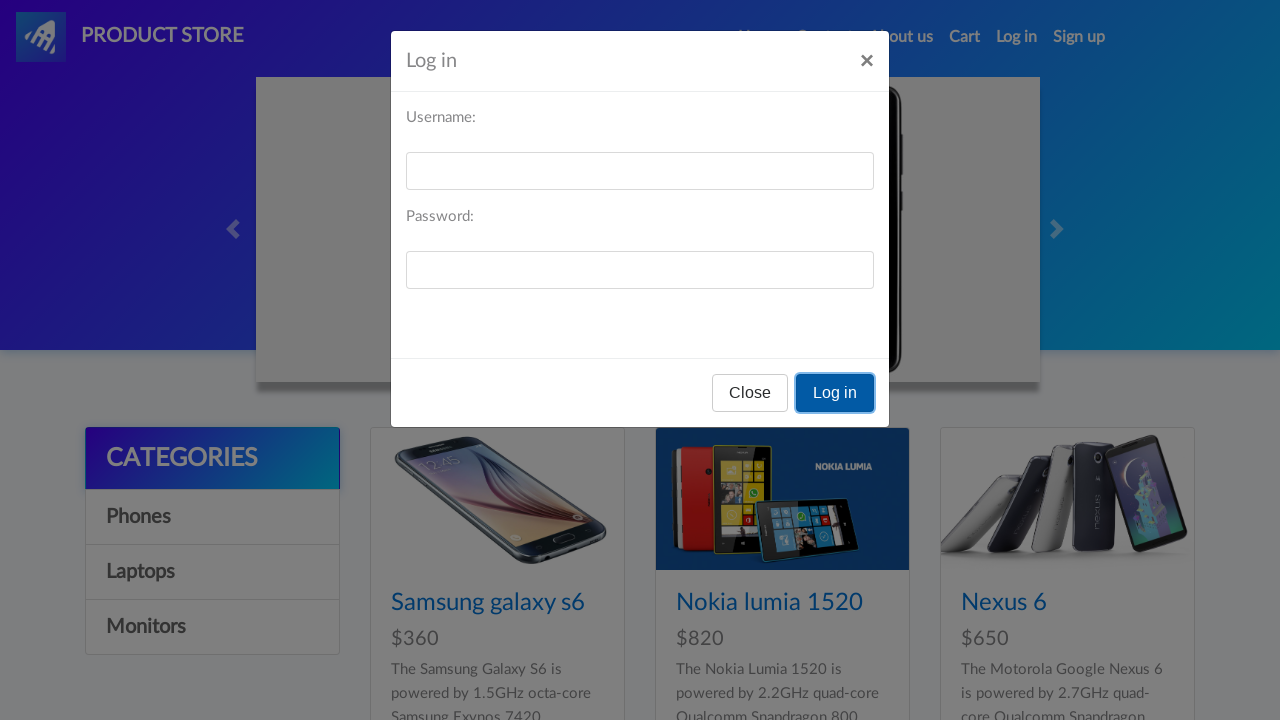